Tests an e-commerce grocery shopping flow by searching for products containing "ca", adding Capsicum to cart, verifying the brand name, and proceeding through checkout to place an order.

Starting URL: https://rahulshettyacademy.com/seleniumPractise/#/

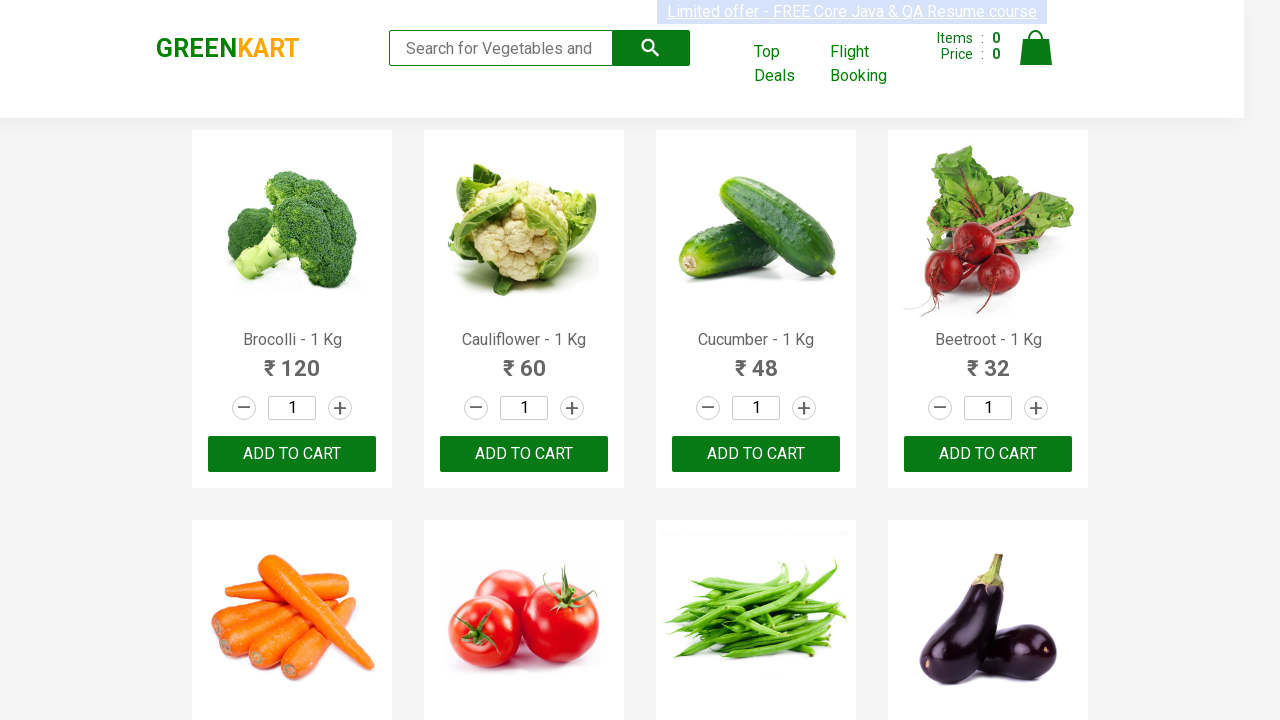

Filled search field with 'ca' to find products on .search-keyword
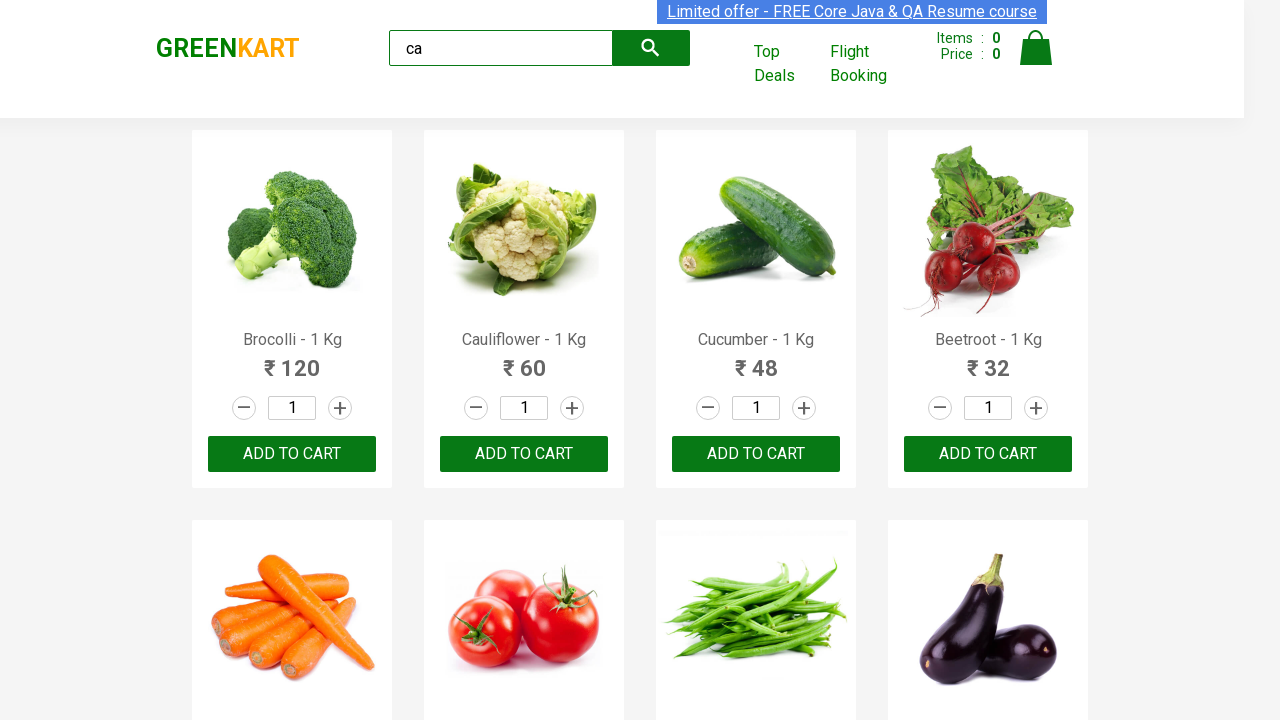

Waited for search results to load
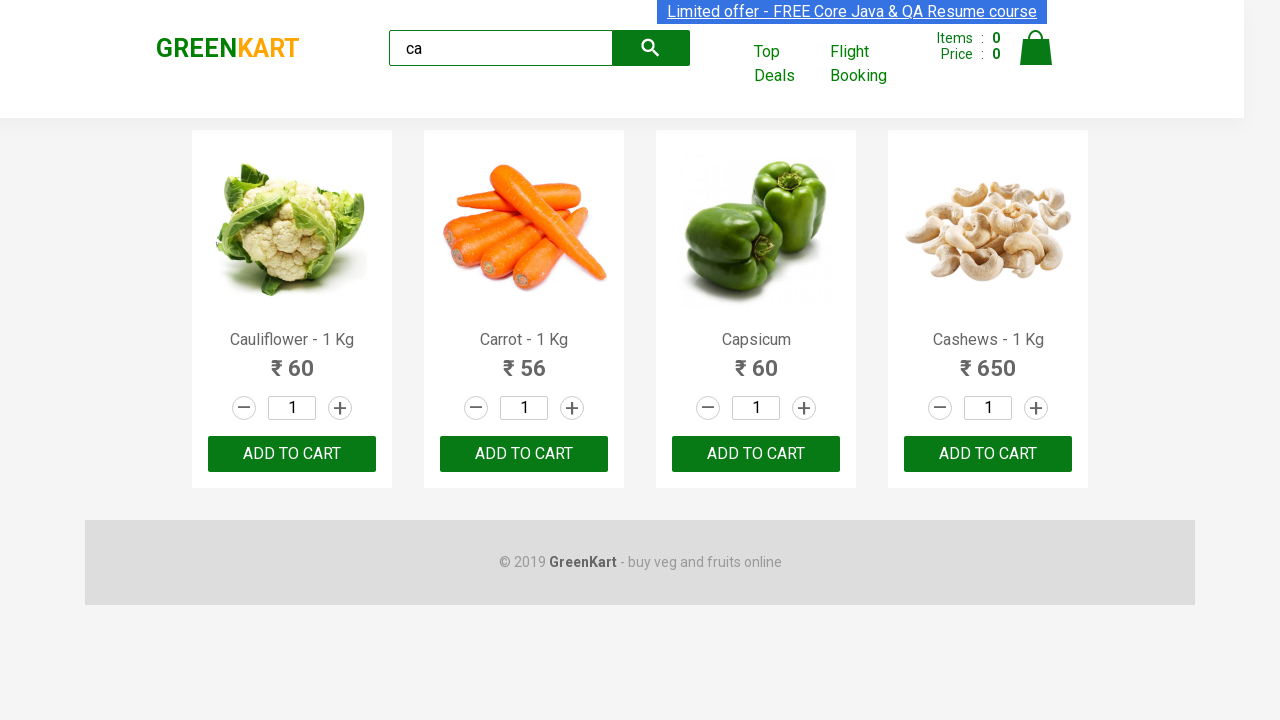

Product elements loaded and visible
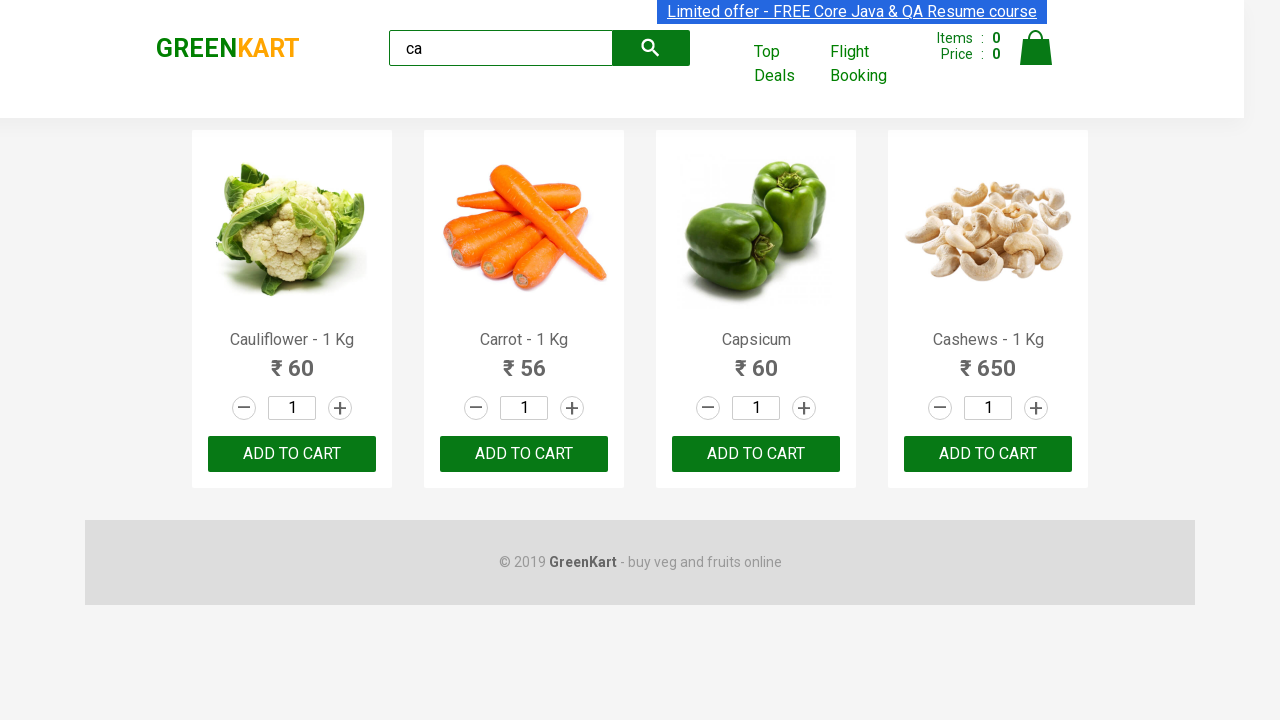

Found Capsicum product and clicked ADD TO CART button at (756, 454) on .products .product >> nth=2 >> text=ADD TO CART
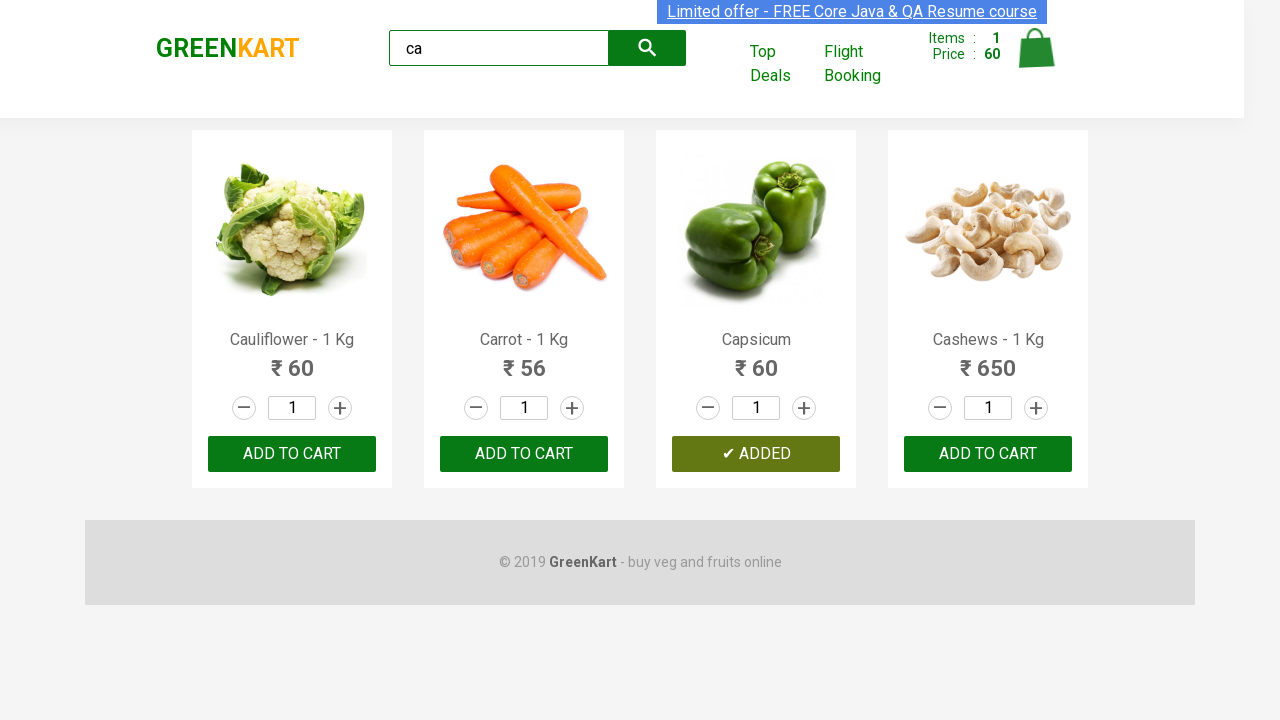

Brand element loaded and visible
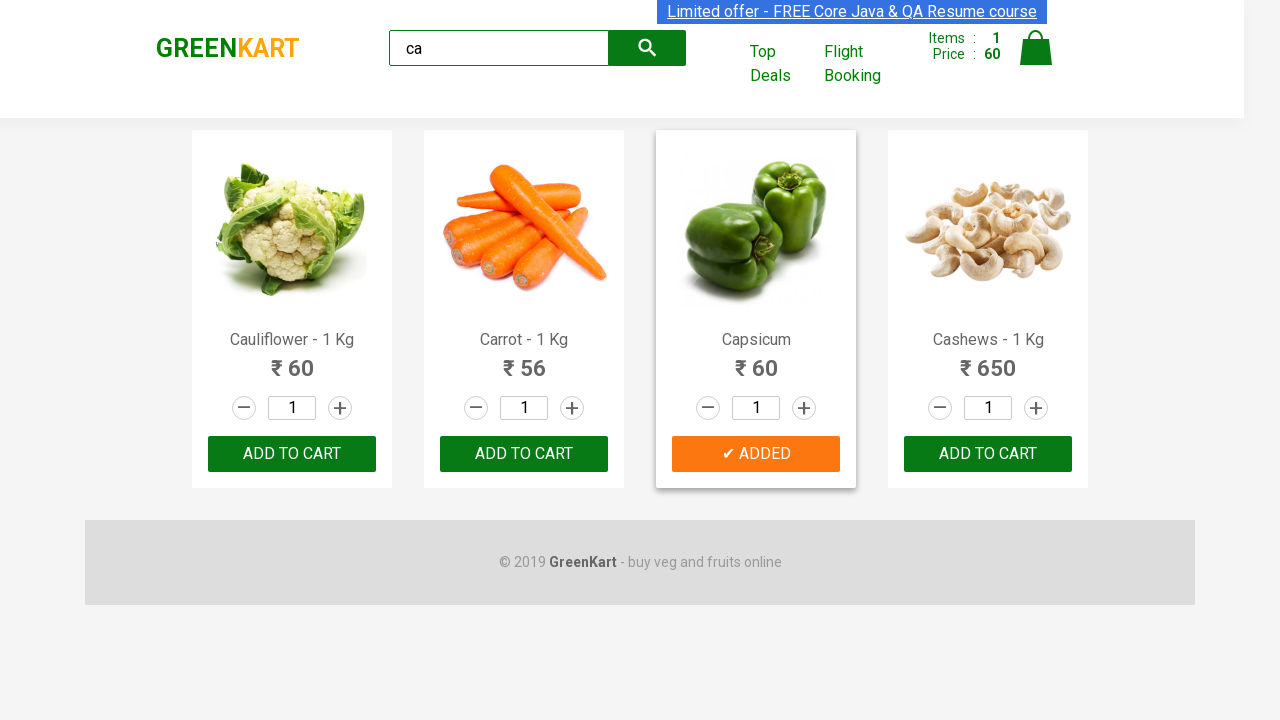

Verified brand name is 'GREENKART'
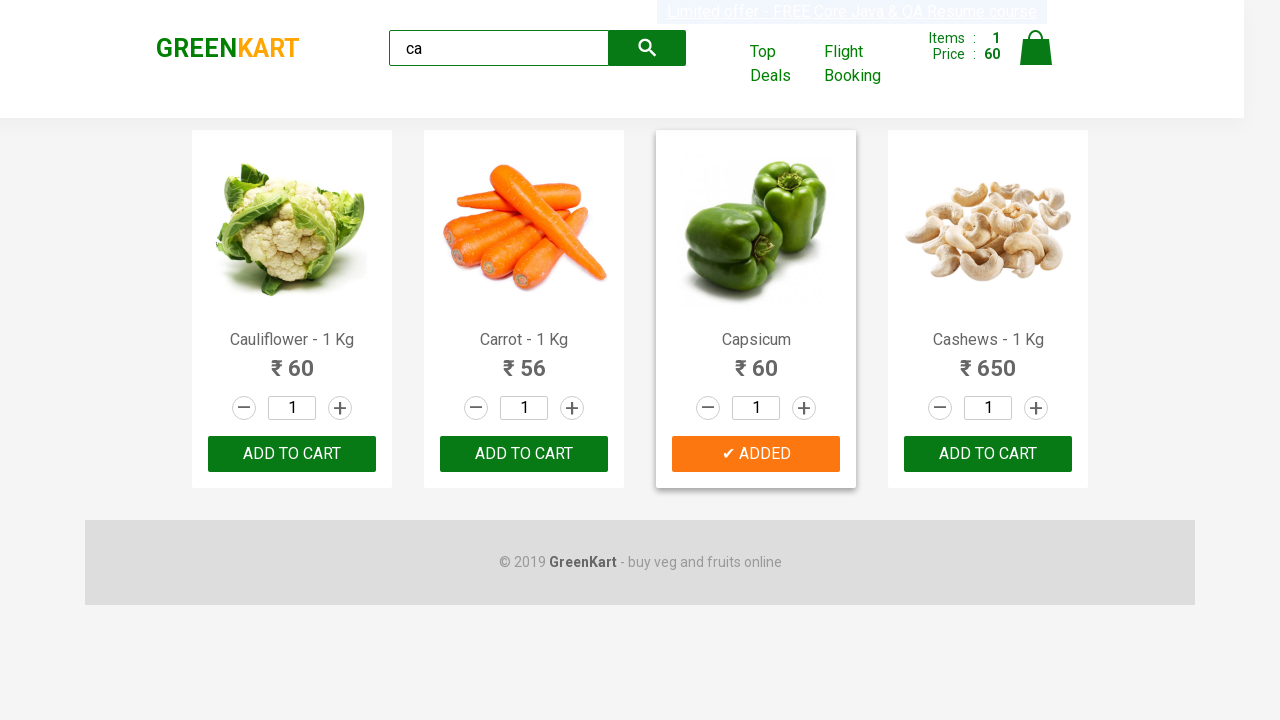

Clicked cart icon to open shopping cart at (1036, 59) on .cart-icon
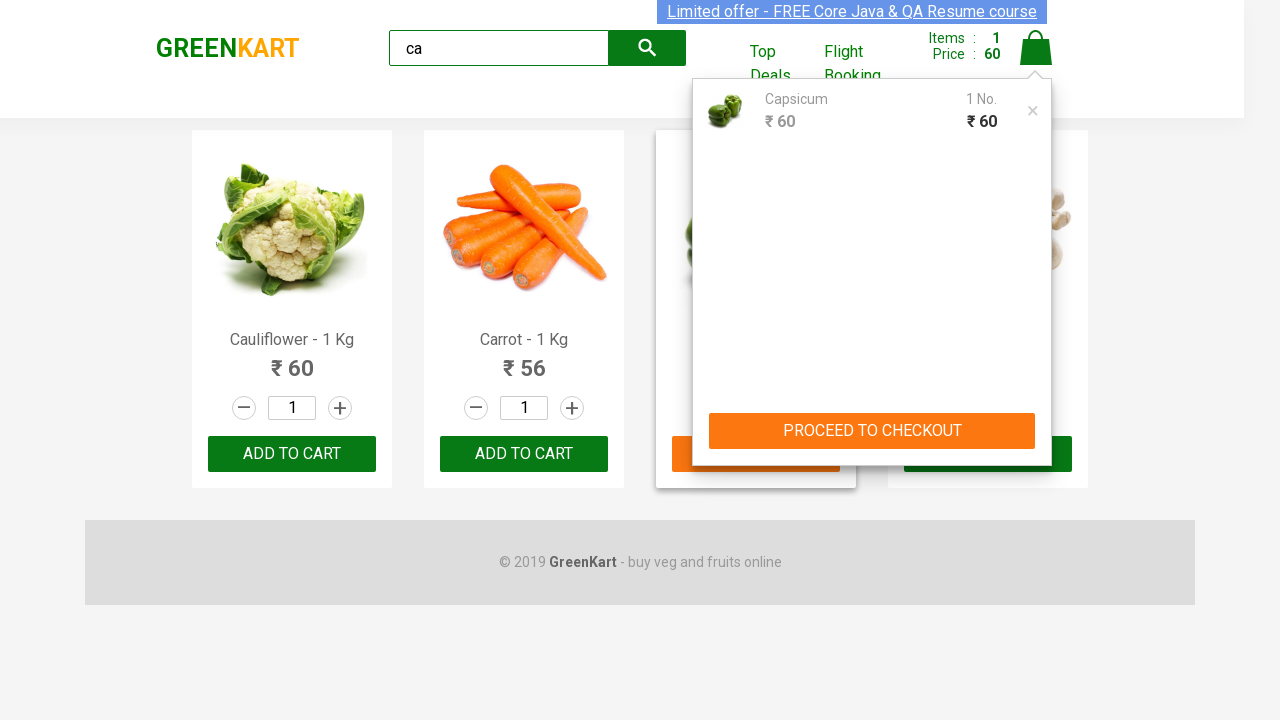

Clicked PROCEED TO CHECKOUT button at (872, 431) on text=PROCEED TO CHECKOUT
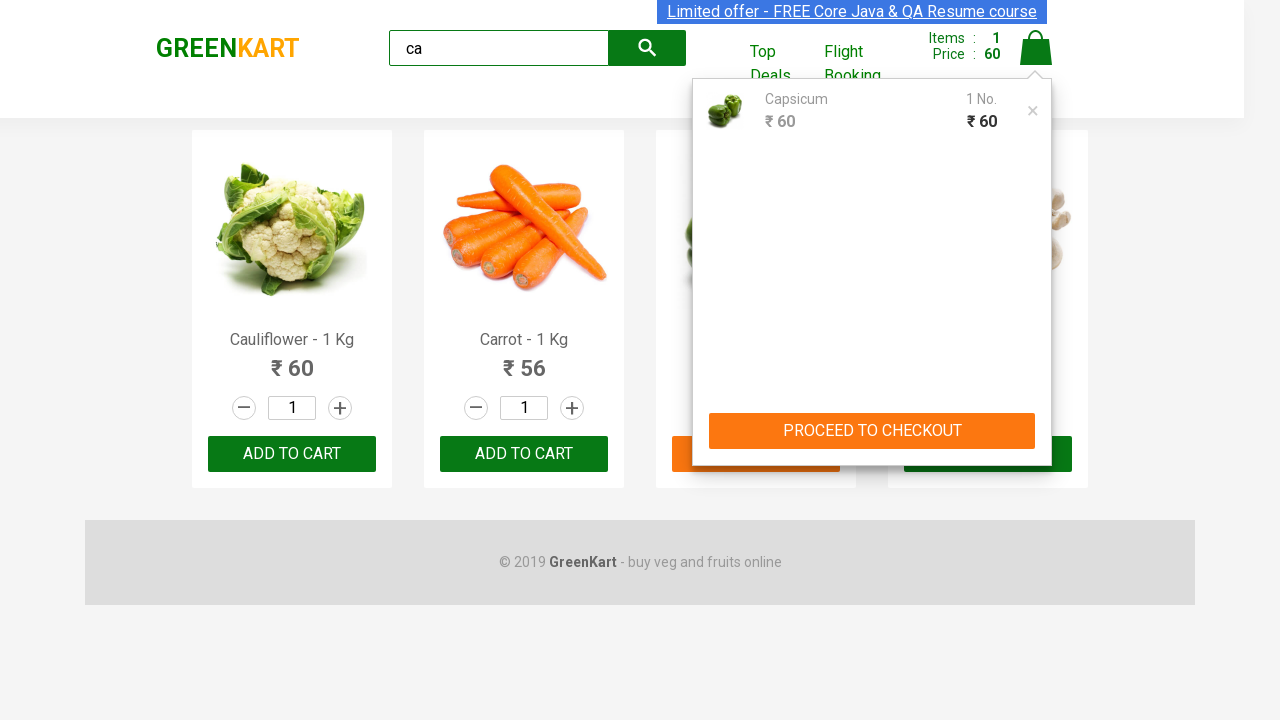

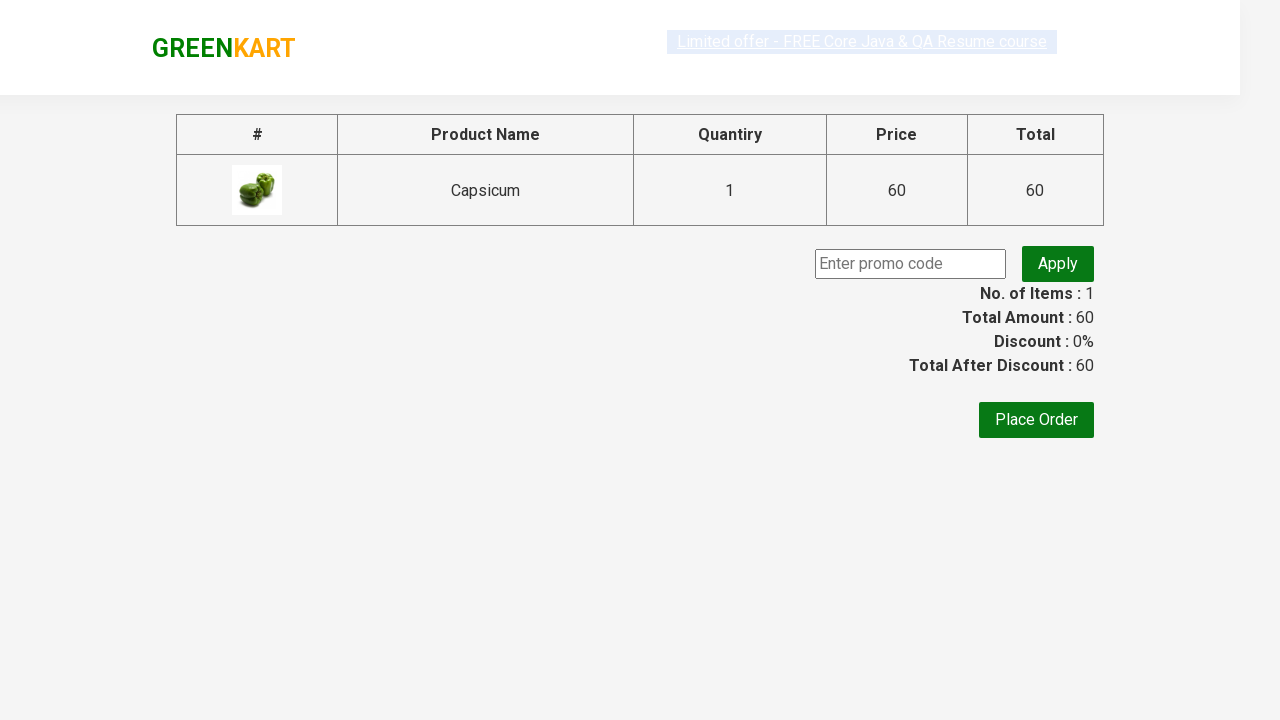